Tests multiple form elements by finding them via XPath and typing text into the state input and current address fields

Starting URL: https://demoqa.com/automation-practice-form

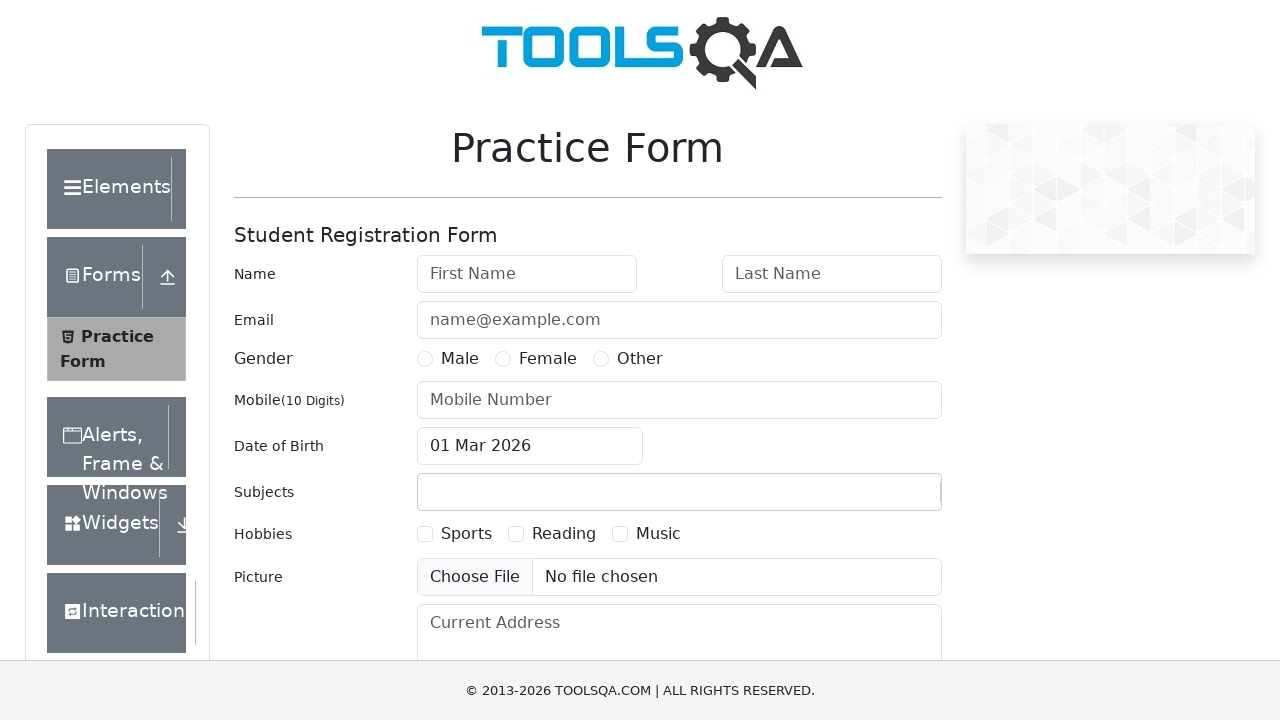

Waited 2 seconds for page to load
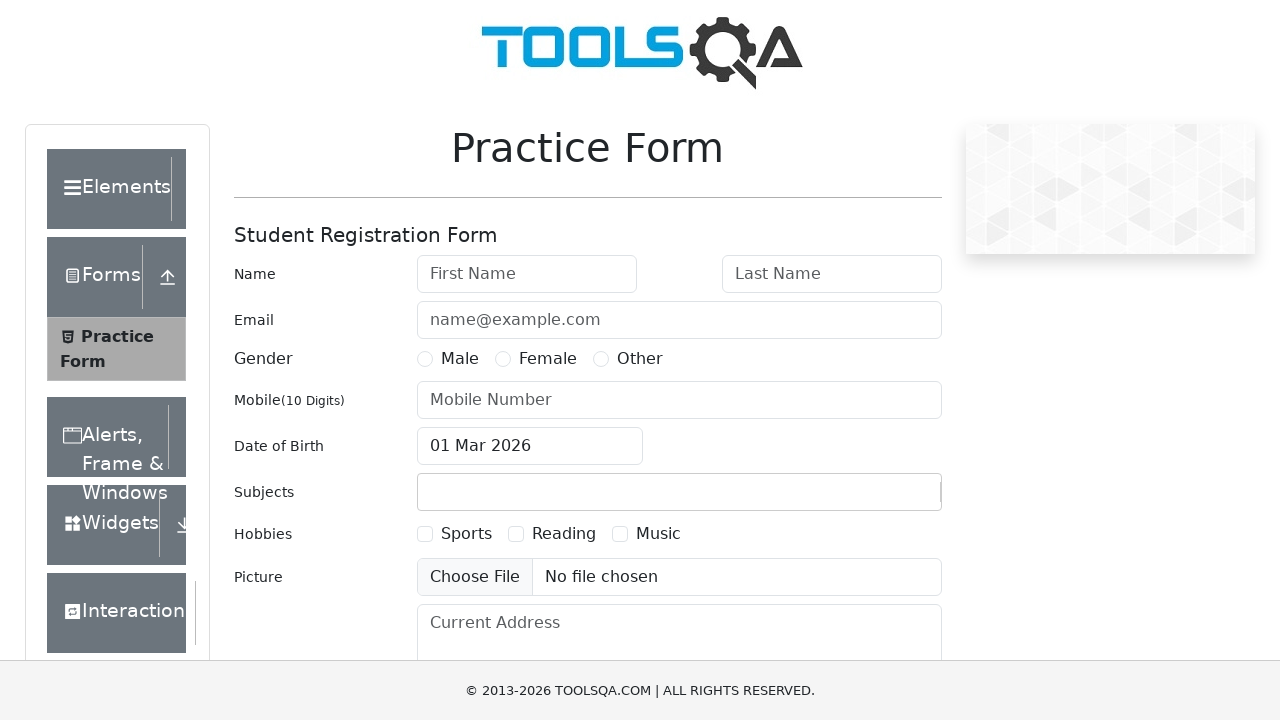

Located state dropdown input element via XPath
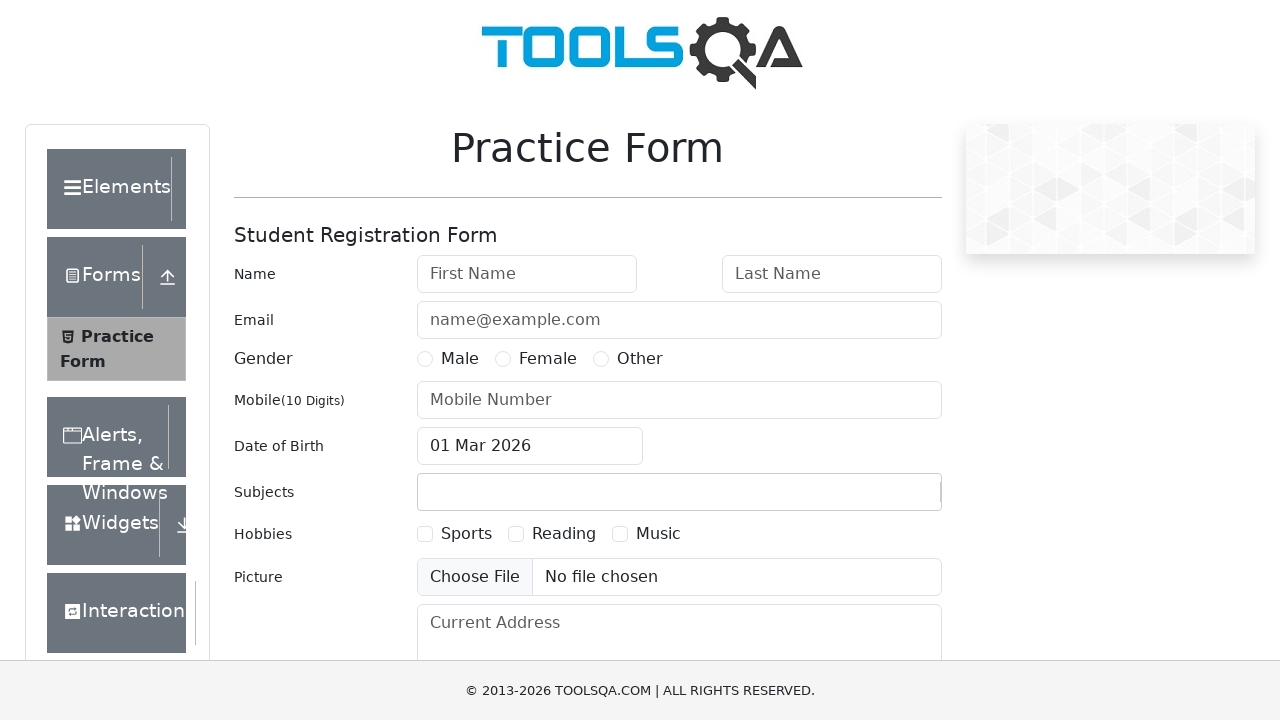

State dropdown input element became visible
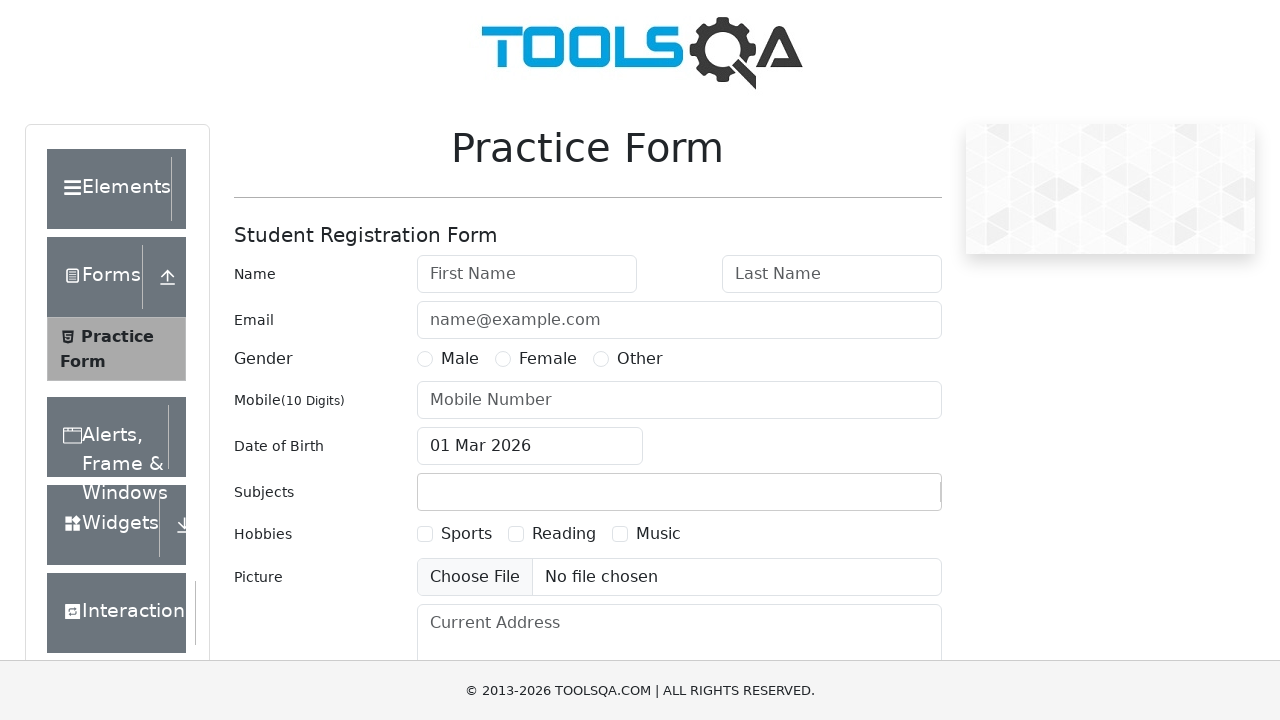

Filled state input field with 'NCR' on xpath=//*[@id='react-select-3-input']
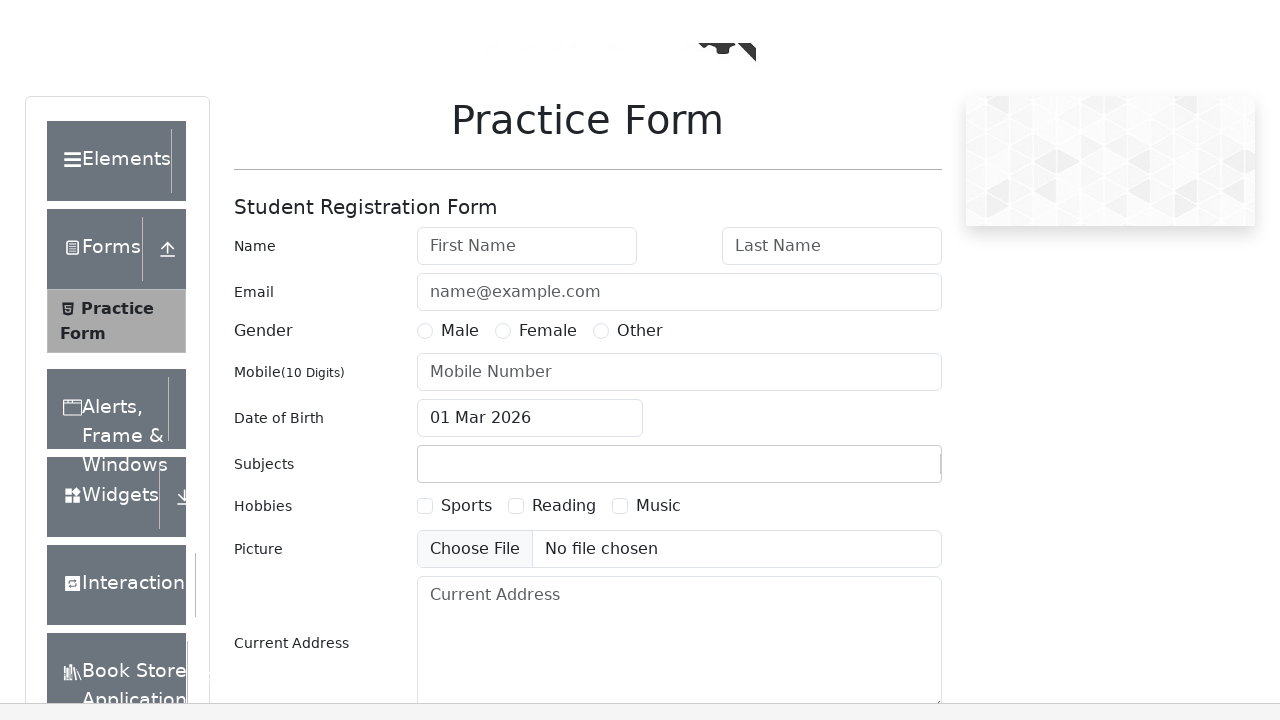

Located current address textarea element via XPath
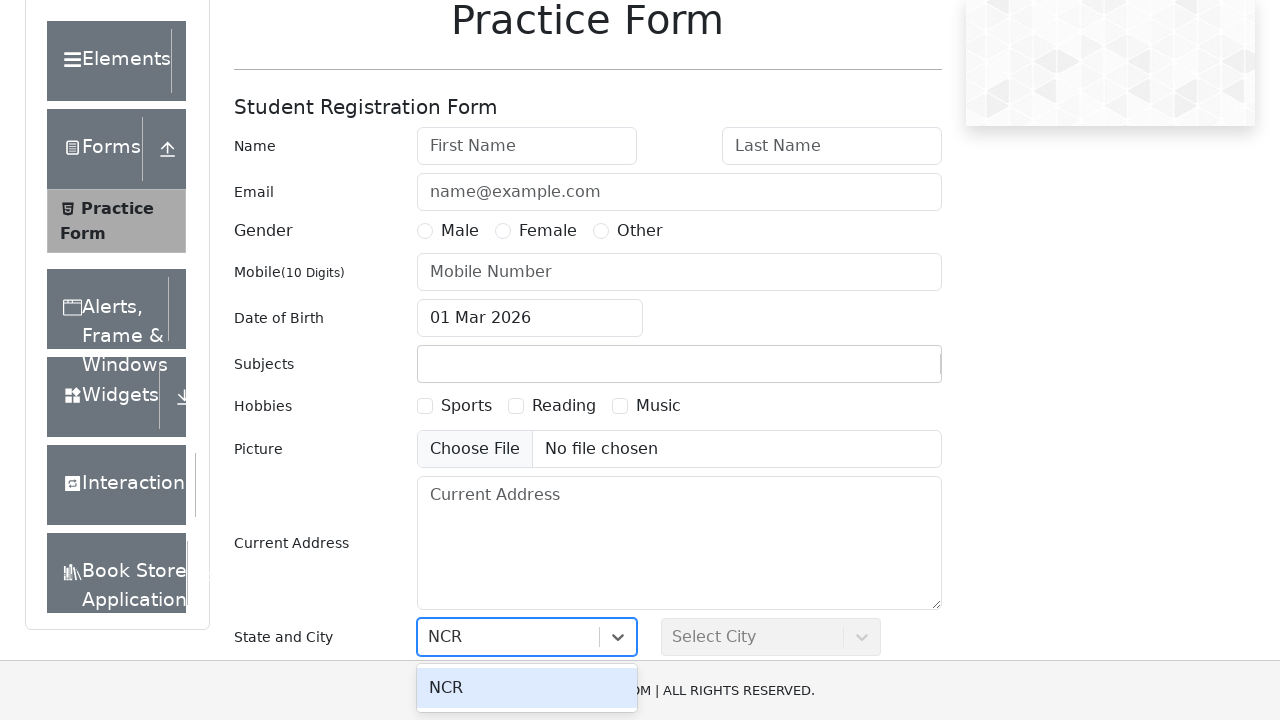

Current address textarea element became visible
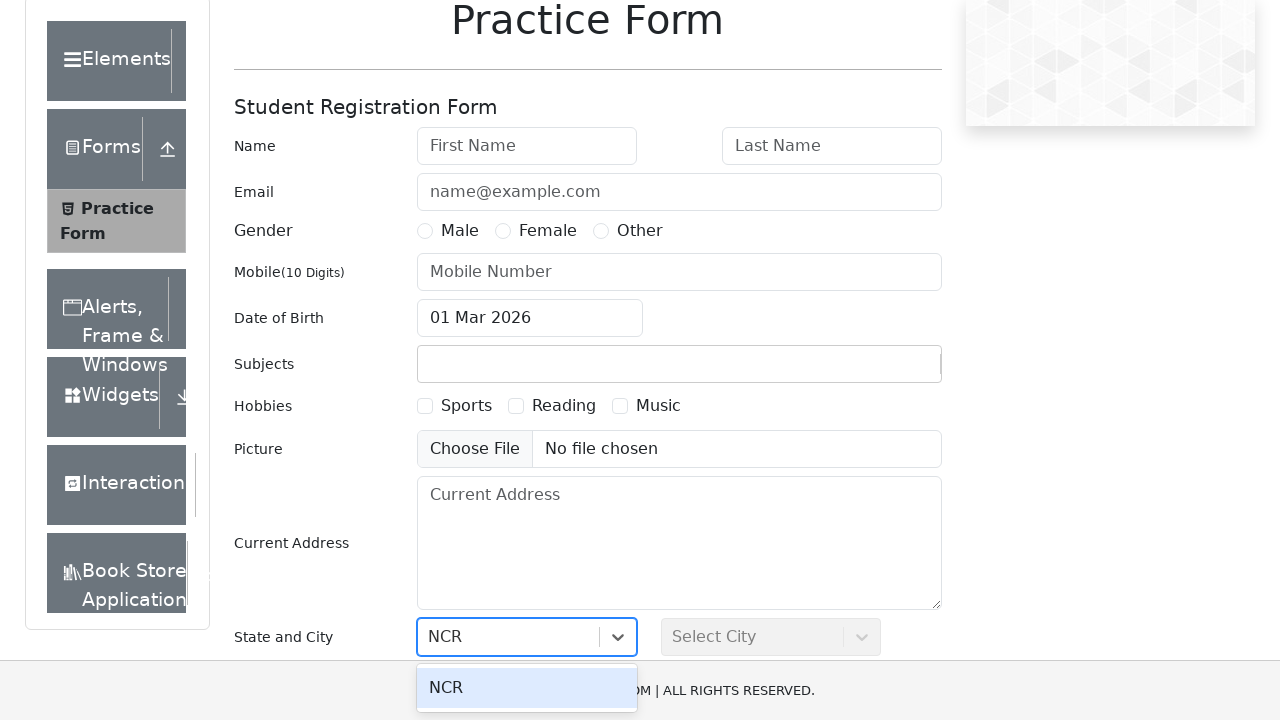

Filled current address field with 'NCR' on xpath=//*[@id='currentAddress']
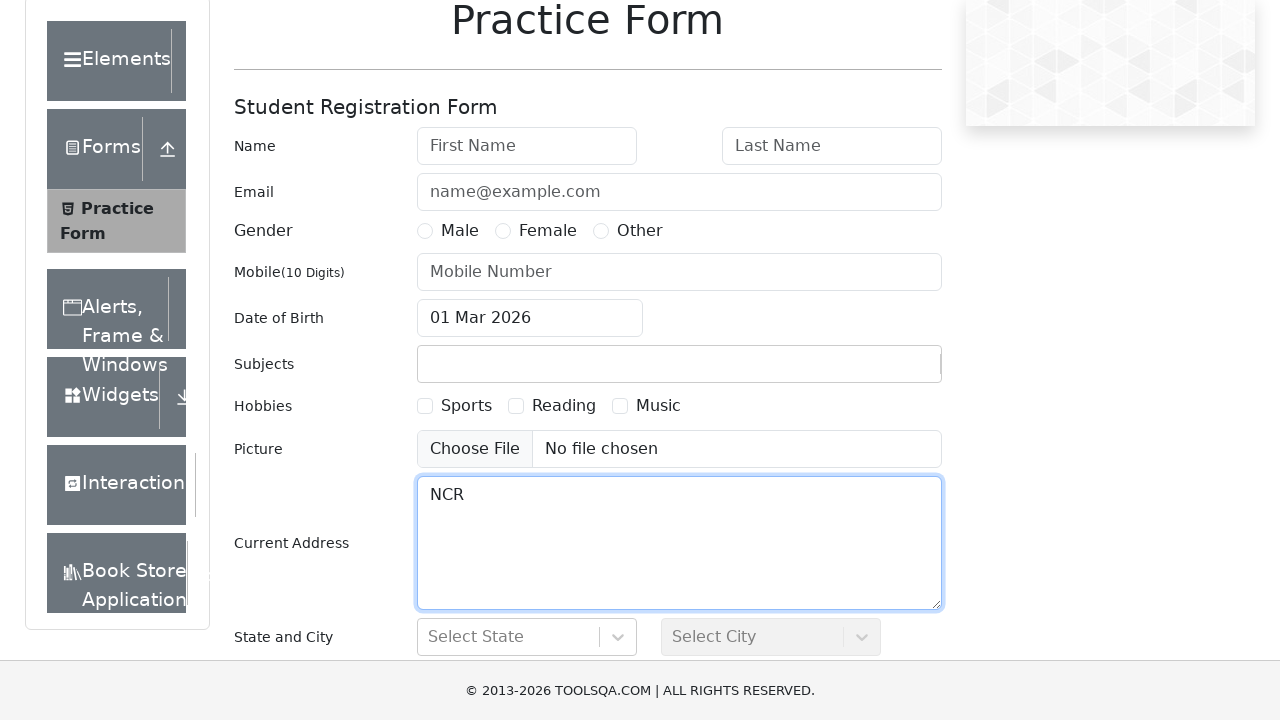

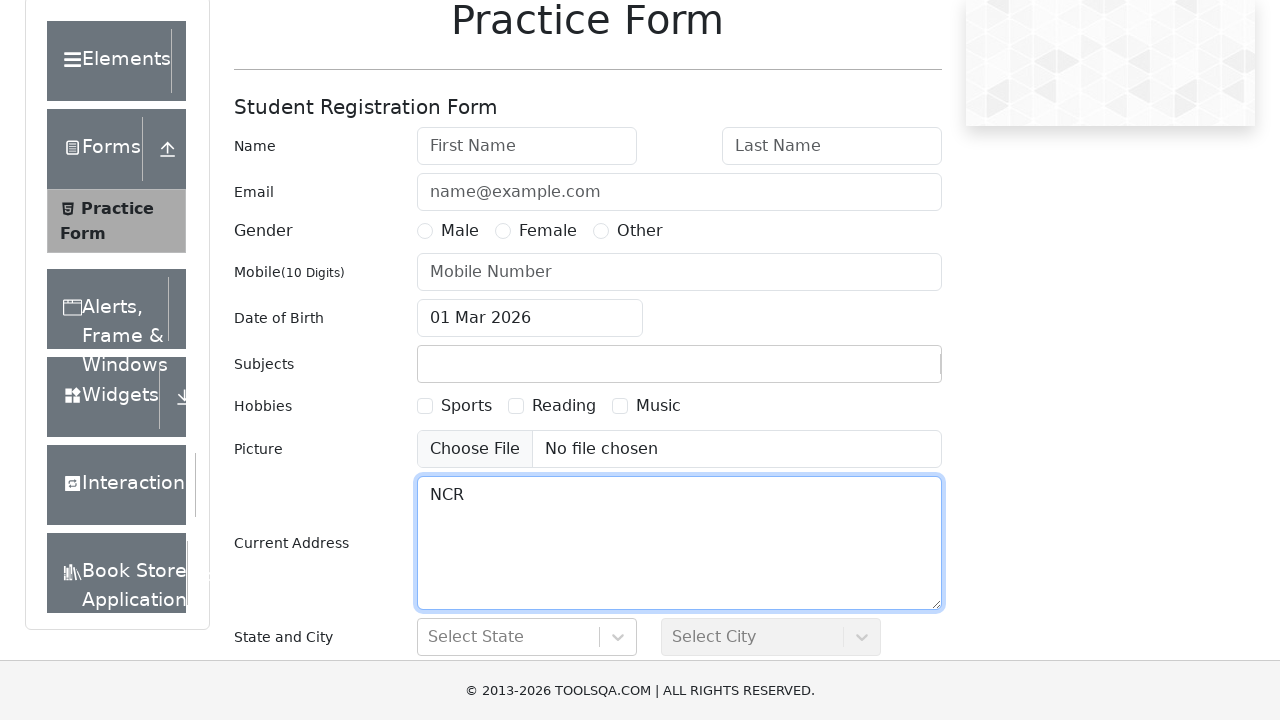